Tests context click (right-click) functionality to open a context menu on a dropdown button

Starting URL: https://bonigarcia.dev/selenium-webdriver-java/dropdown-menu.html

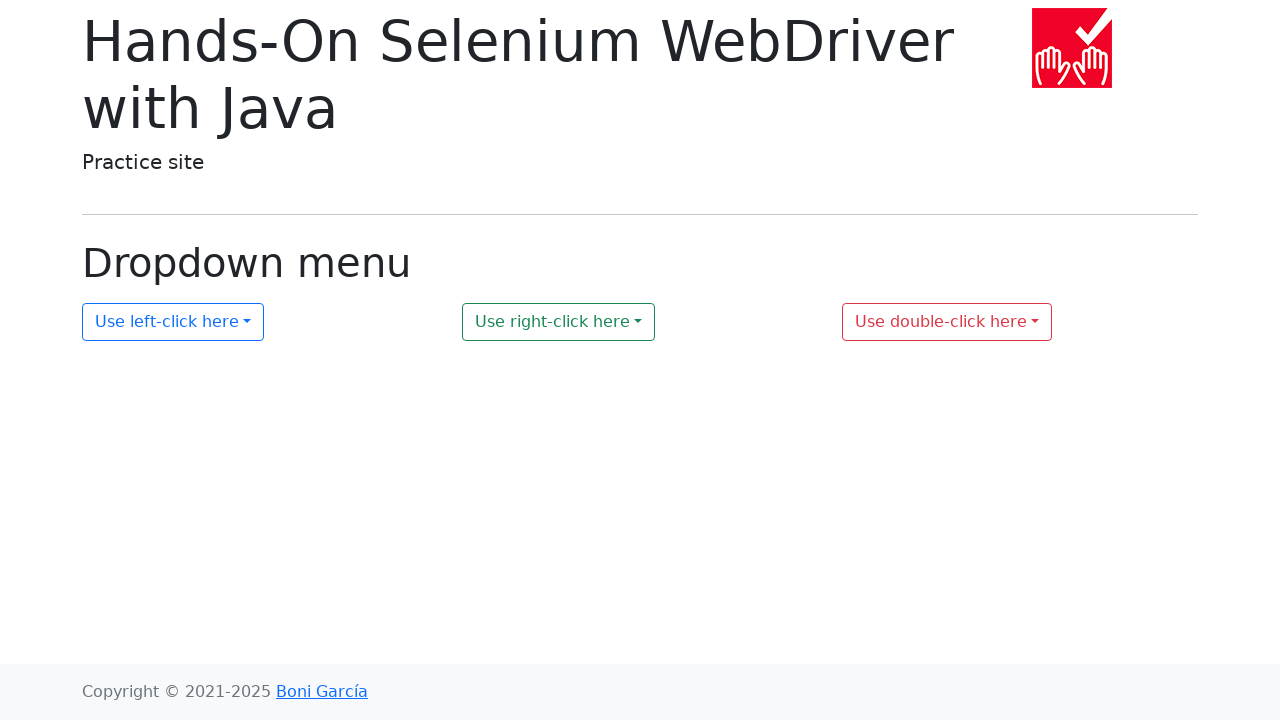

Right-clicked on dropdown button to open context menu at (559, 322) on #my-dropdown-2
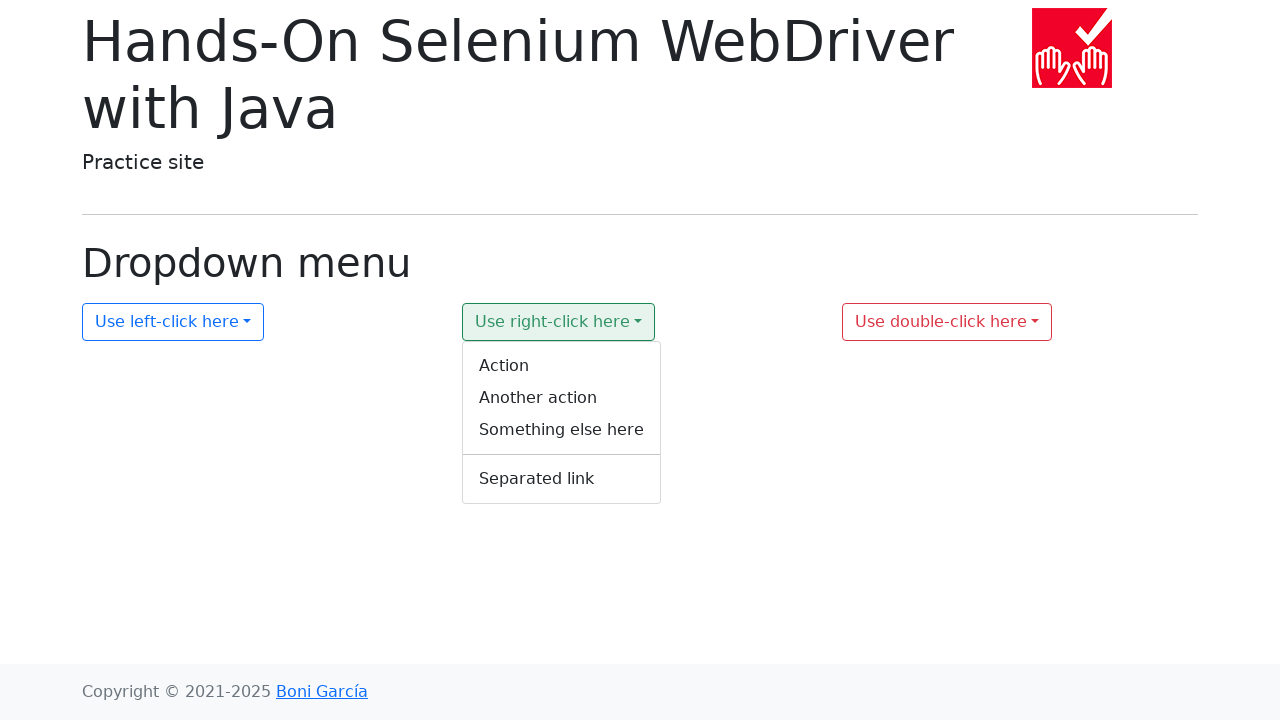

Context menu appeared
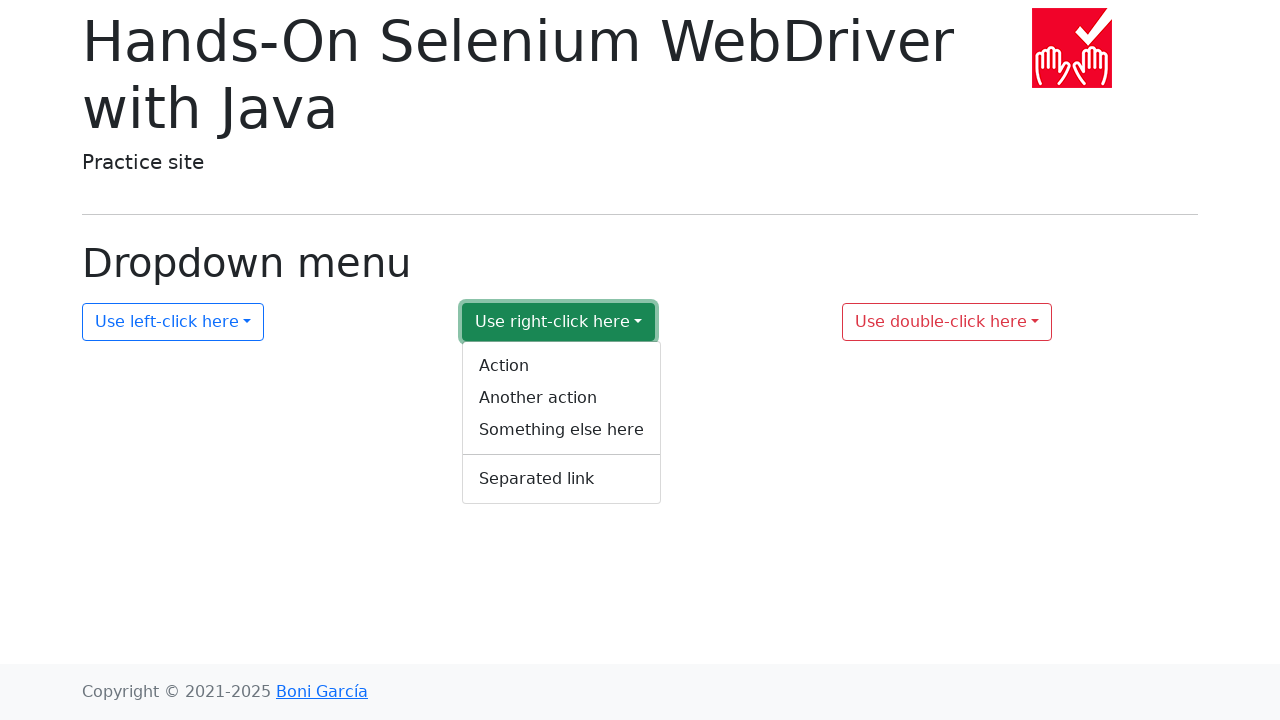

Clicked on 'Something else here' menu item from context menu at (562, 430) on #context-menu-2 .dropdown-item >> text=Something else here
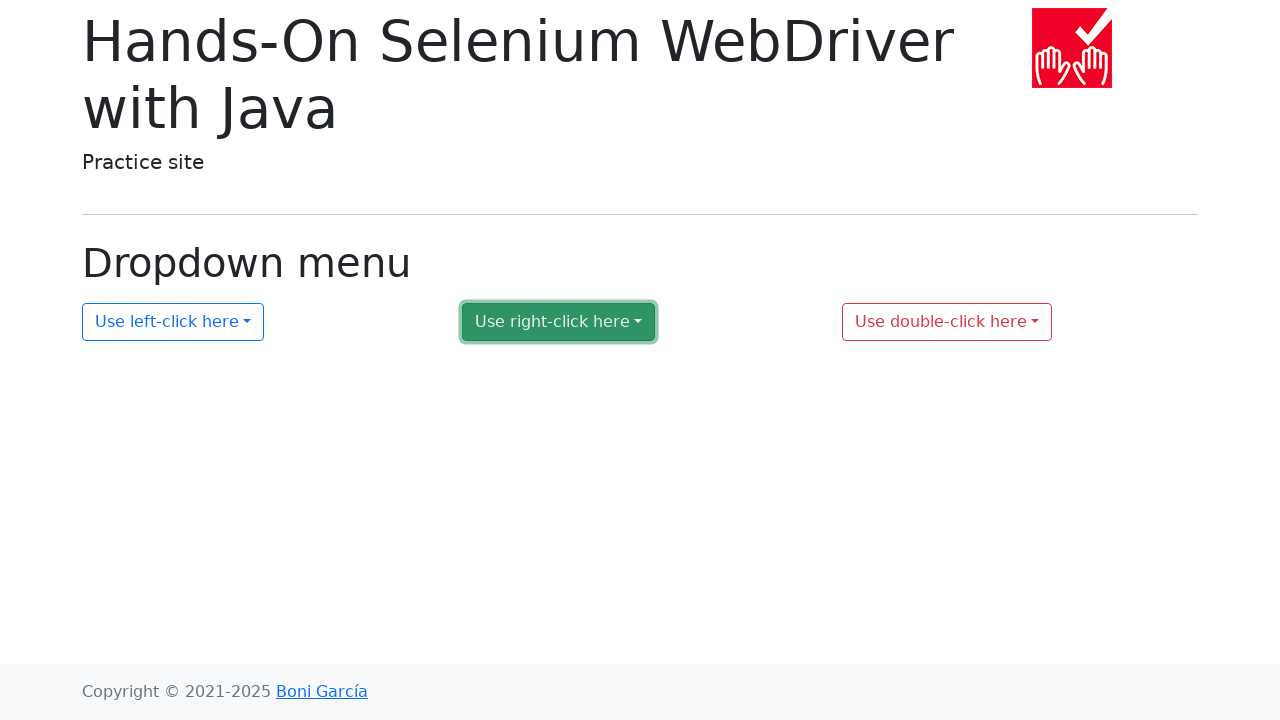

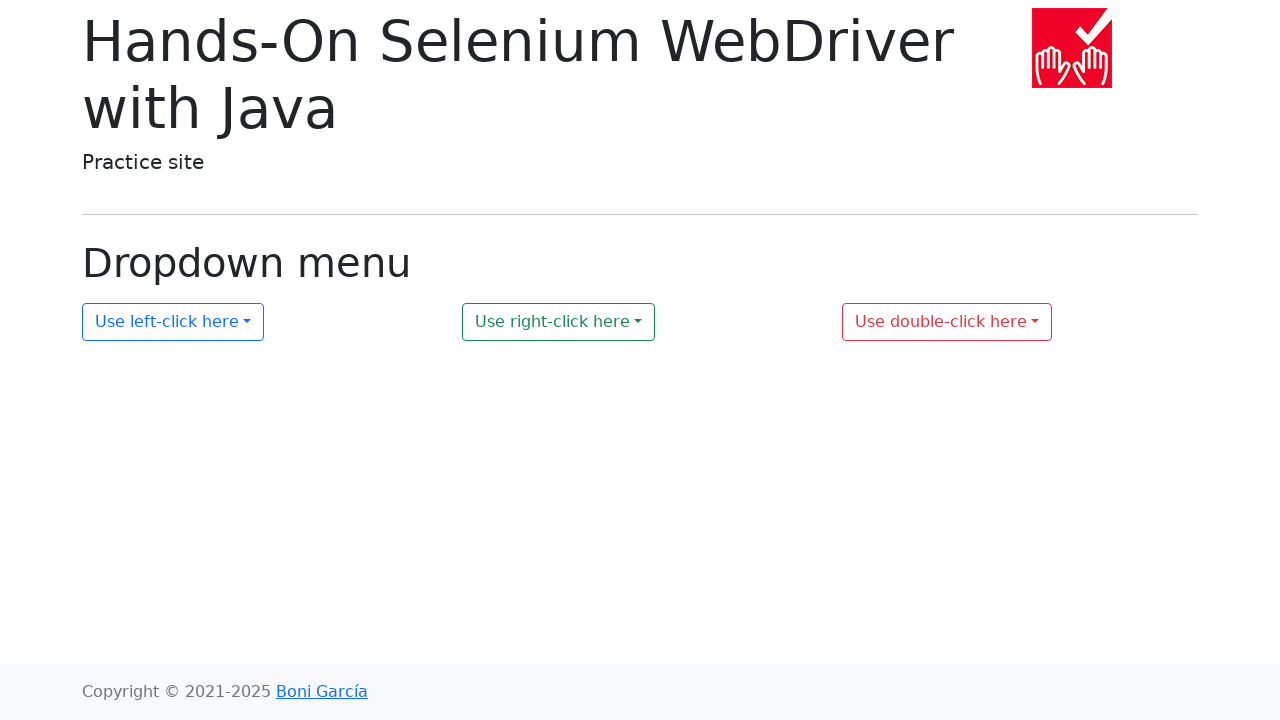